Tests typing into a Shadow DOM input element on the MDN web components example page and validates the text was entered correctly

Starting URL: https://mdn.github.io/web-components-examples/popup-info-box-web-component/

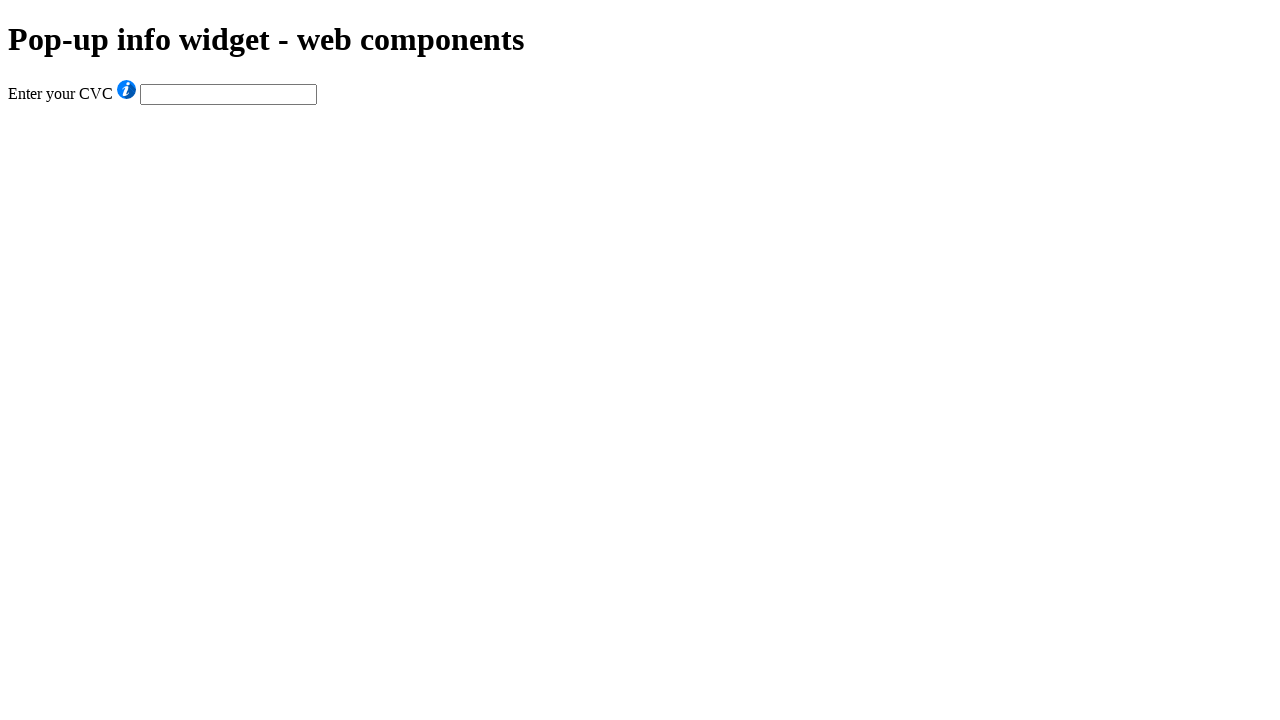

Filled Shadow DOM input field with 'Typing into SHADOW DOM...' on #cvc
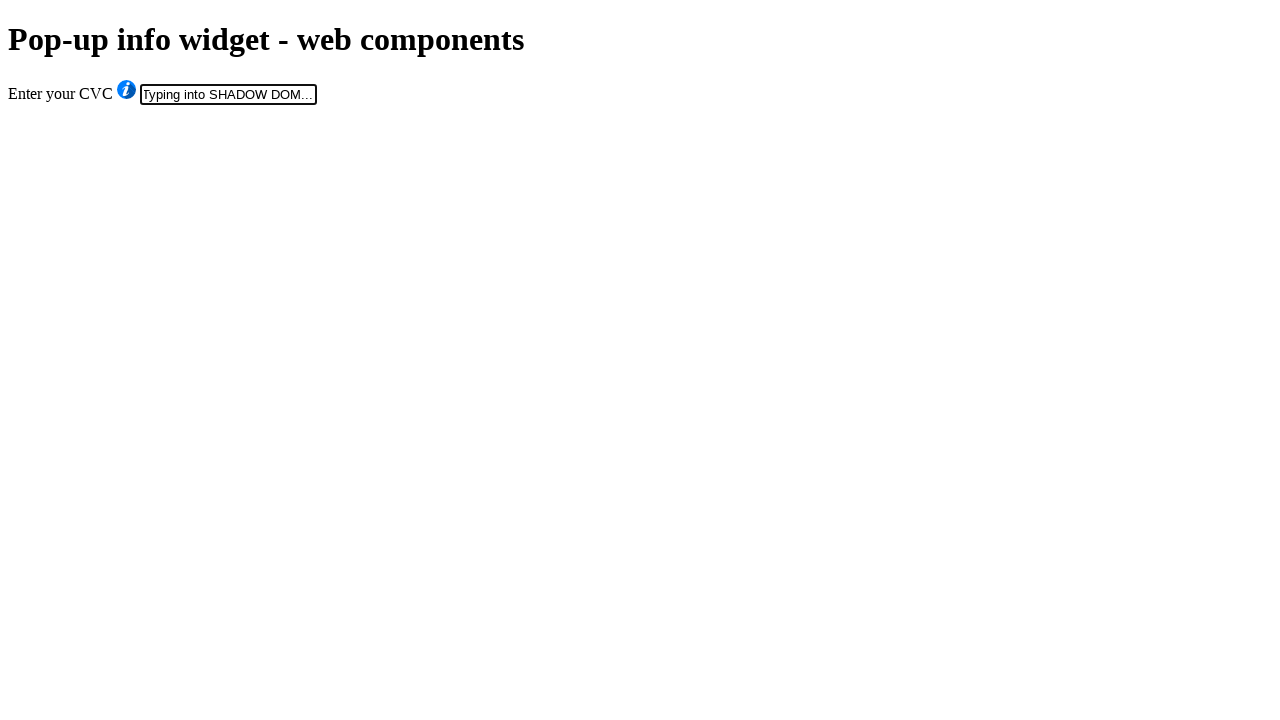

Verified that Shadow DOM input field contains the expected text
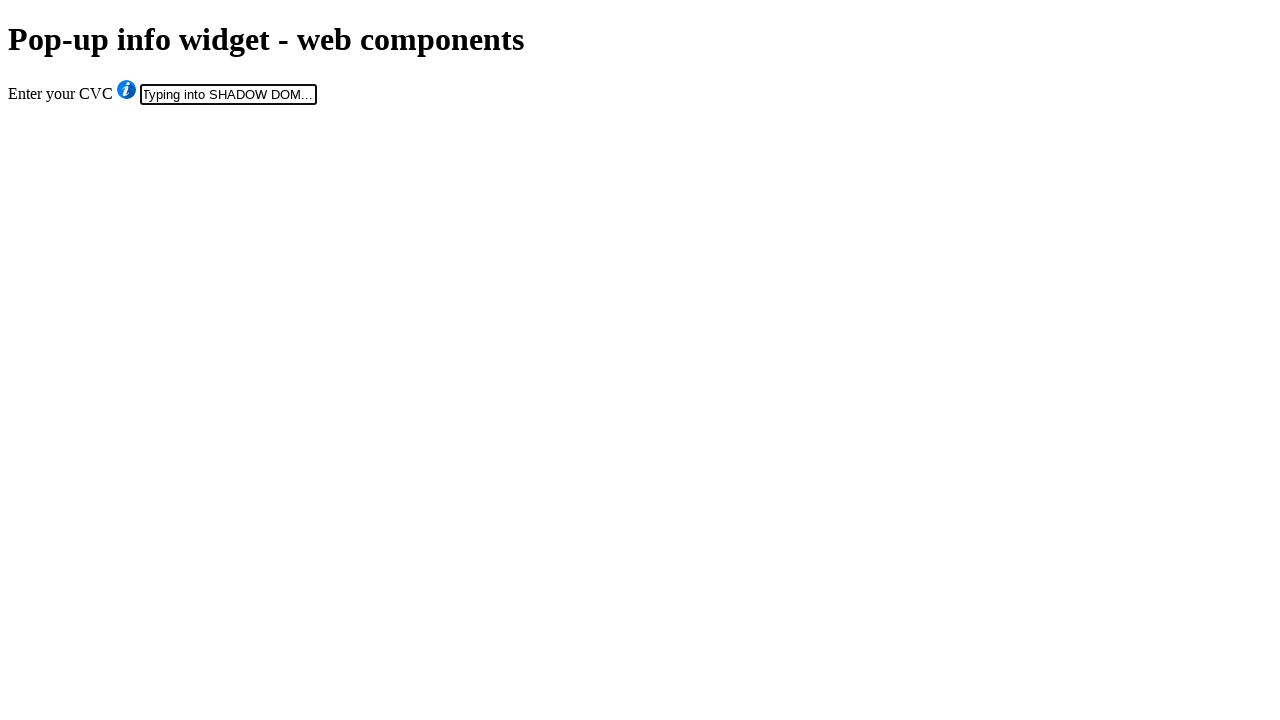

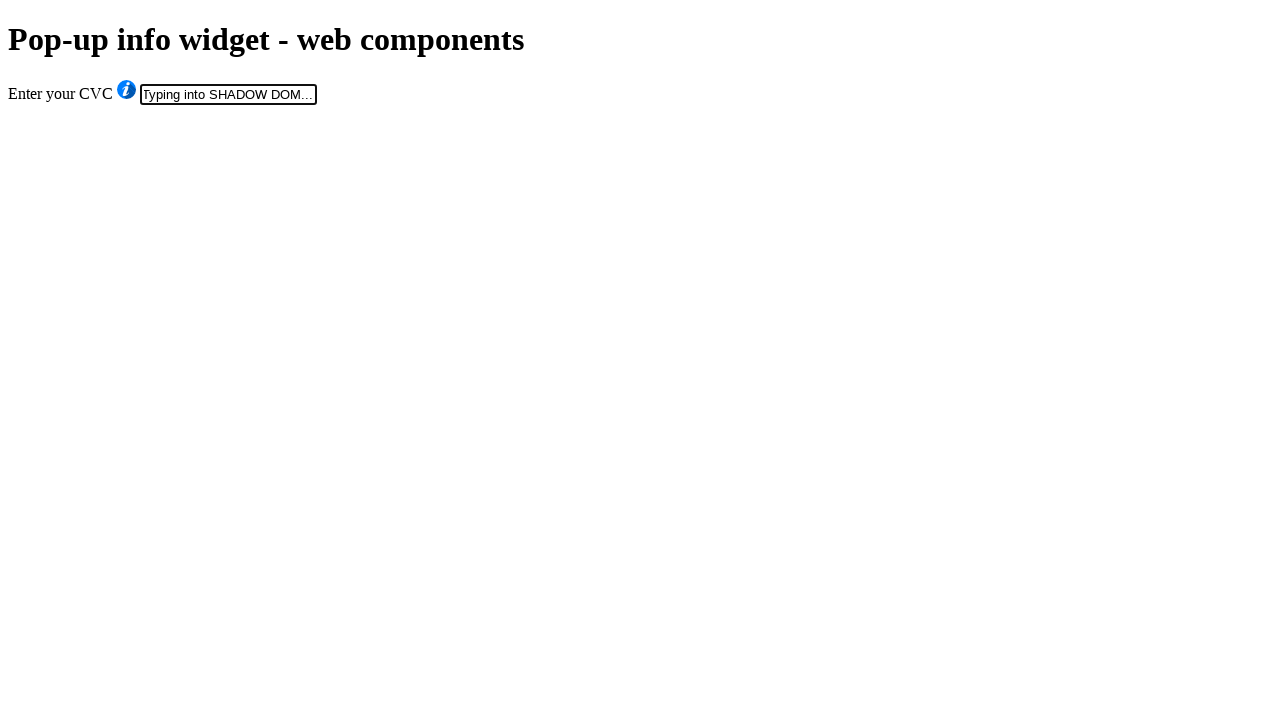